Tests drag and drop functionality by dragging three colored circles (red, green, blue) into a target container

Starting URL: https://practice.expandtesting.com/drag-and-drop-circles

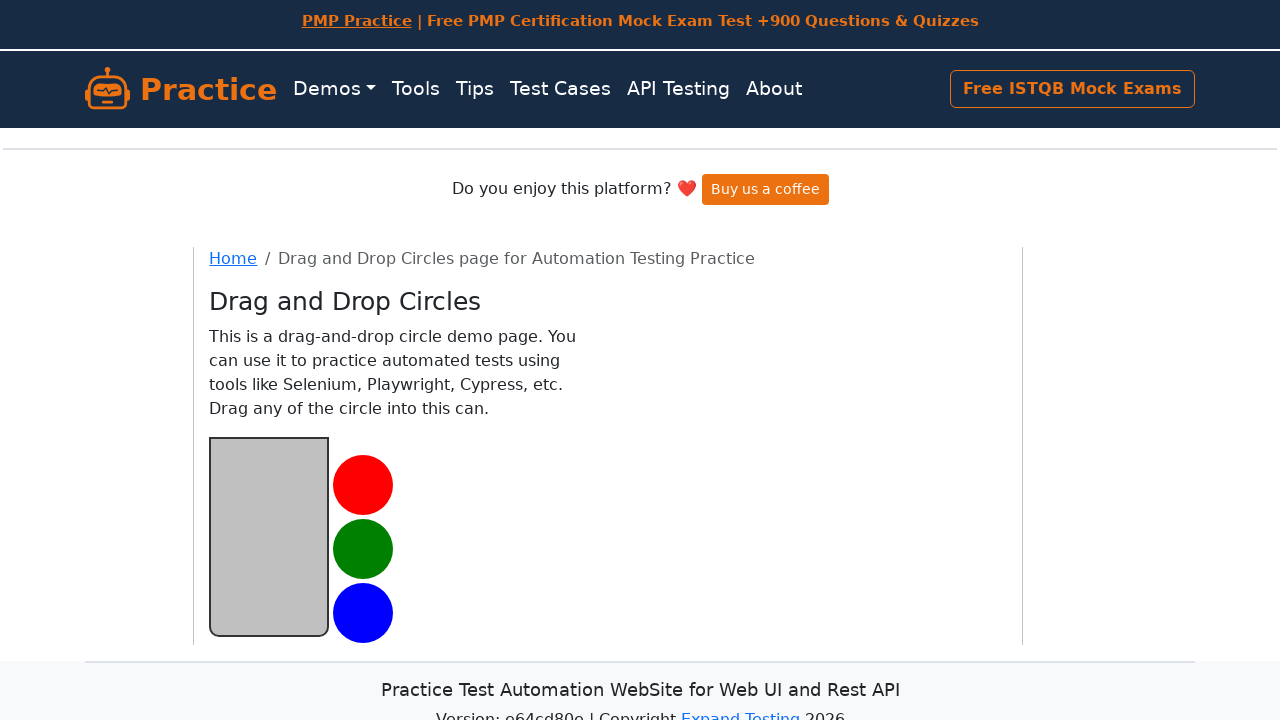

Located the red circle element
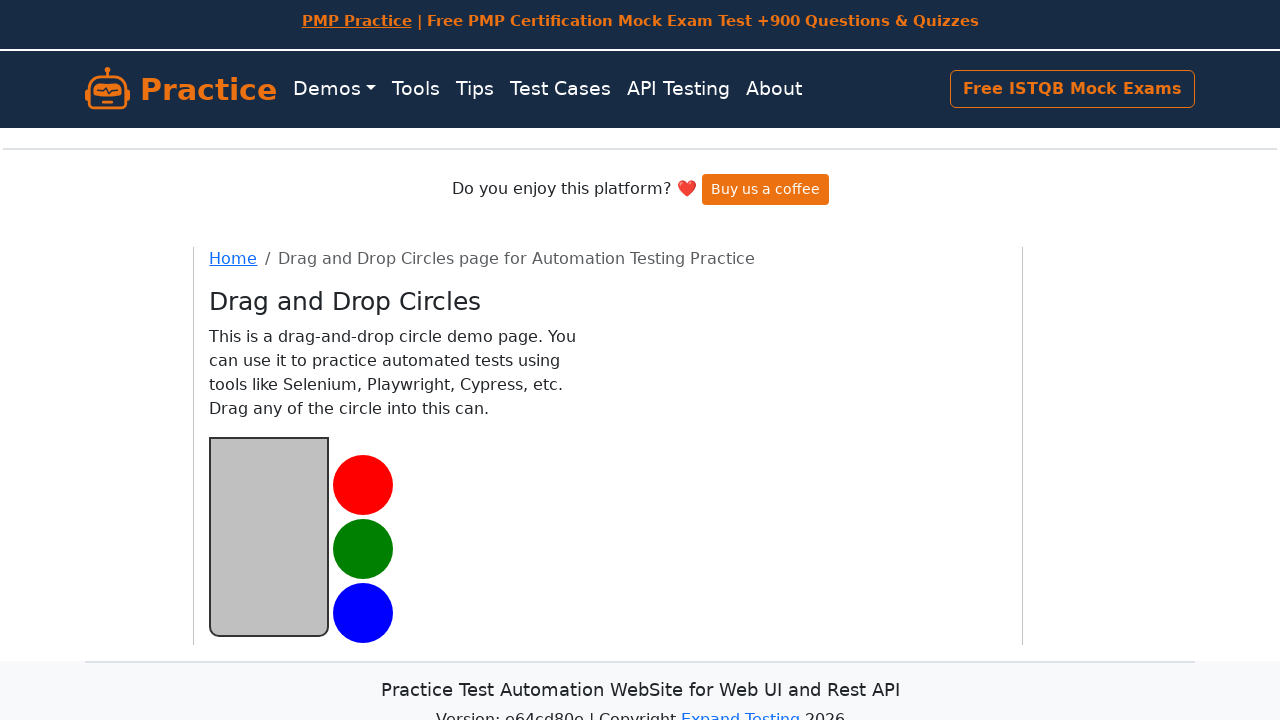

Located the green circle element
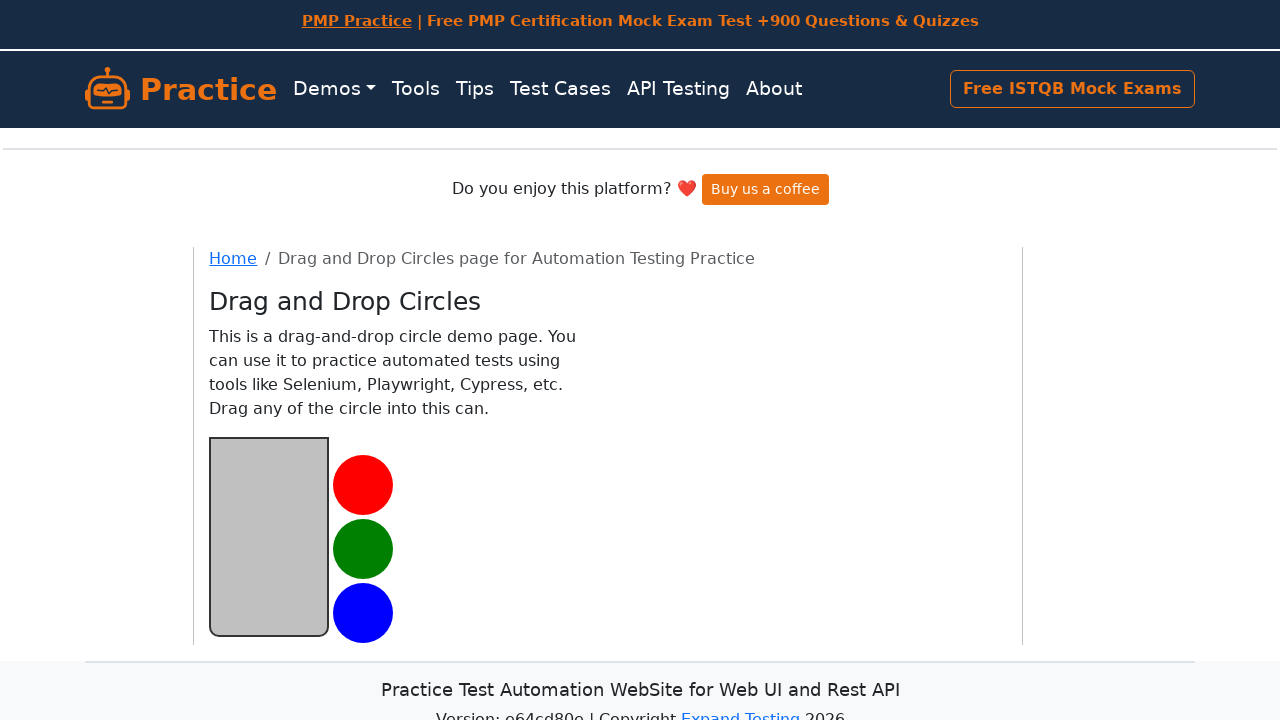

Located the blue circle element
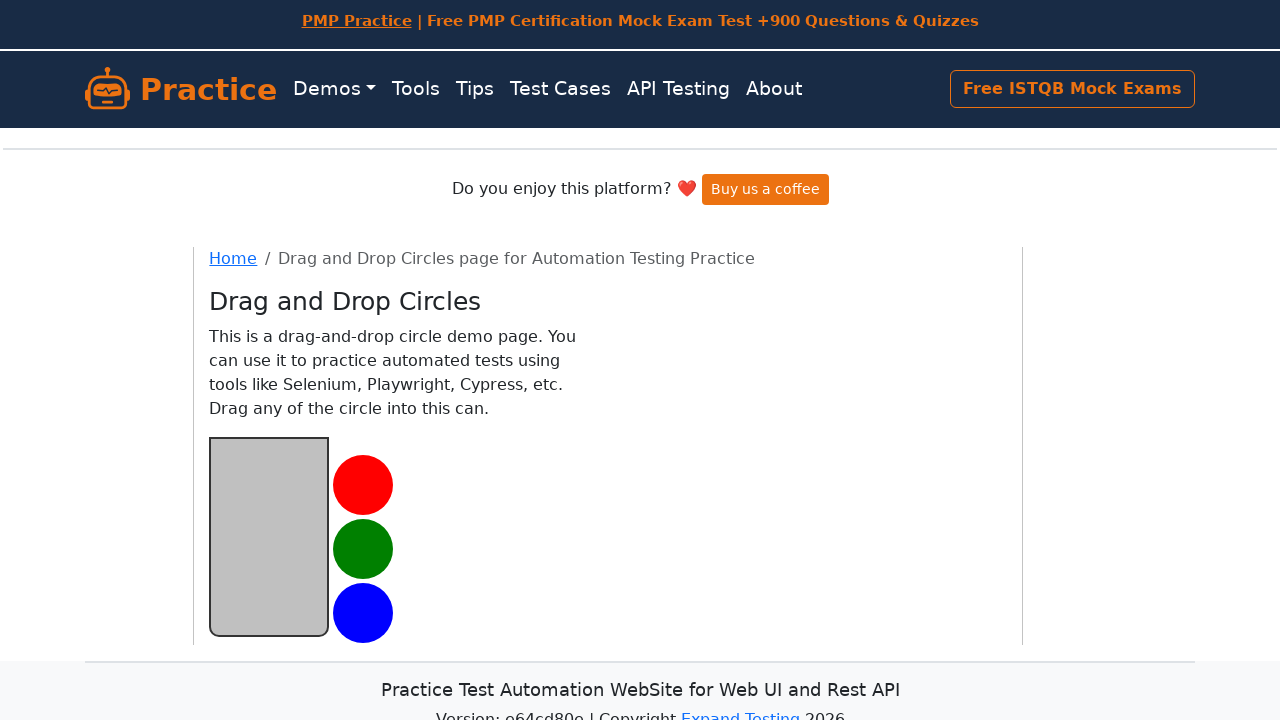

Located the target container
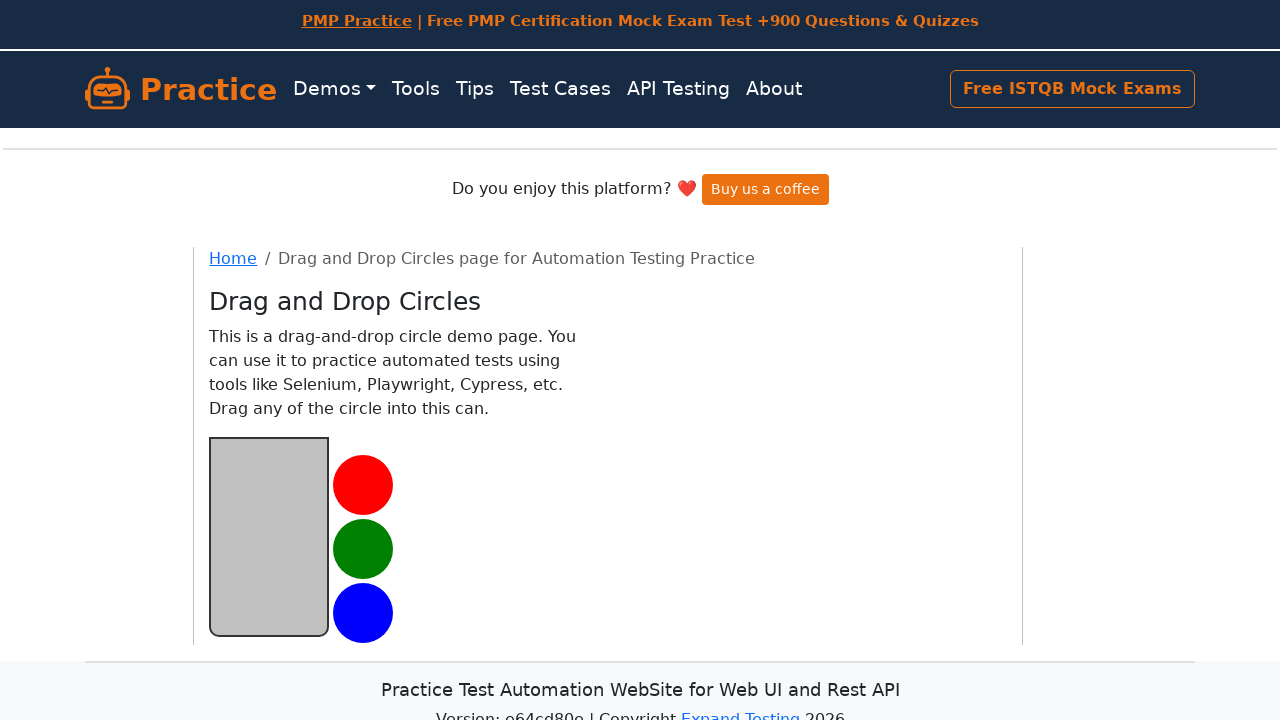

Dragged red circle into target container at (269, 536)
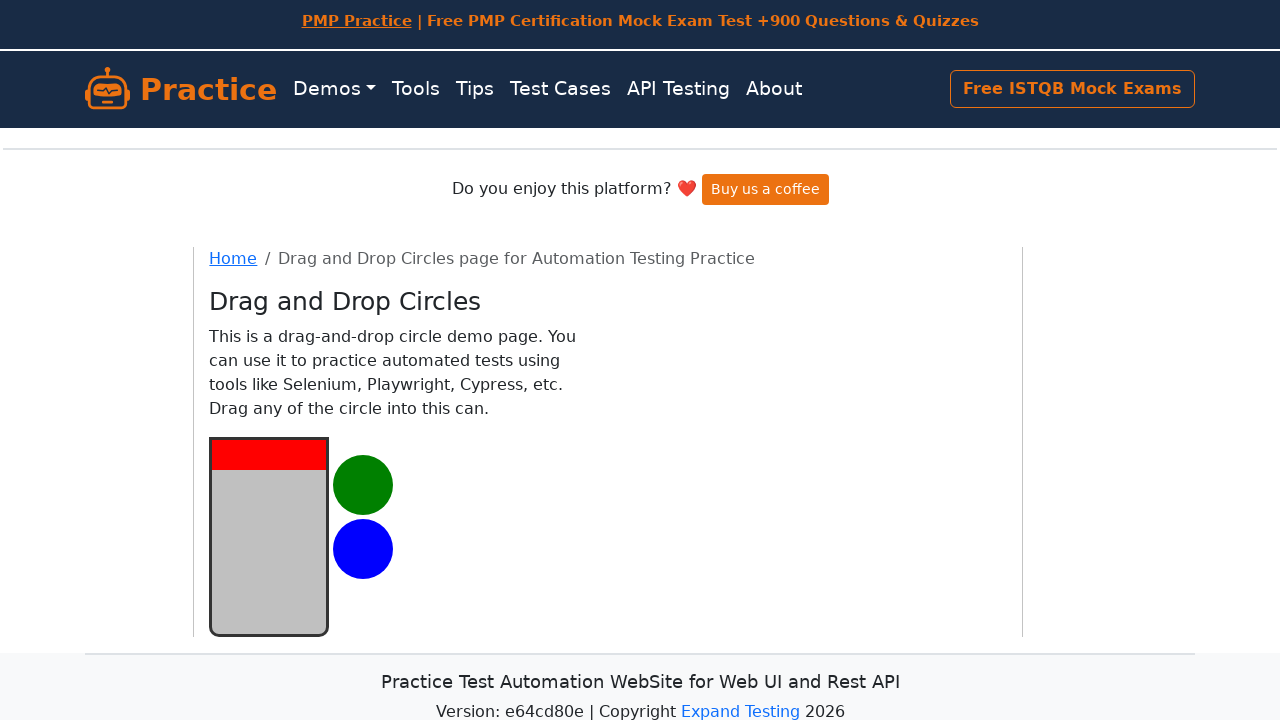

Dragged green circle into target container at (269, 536)
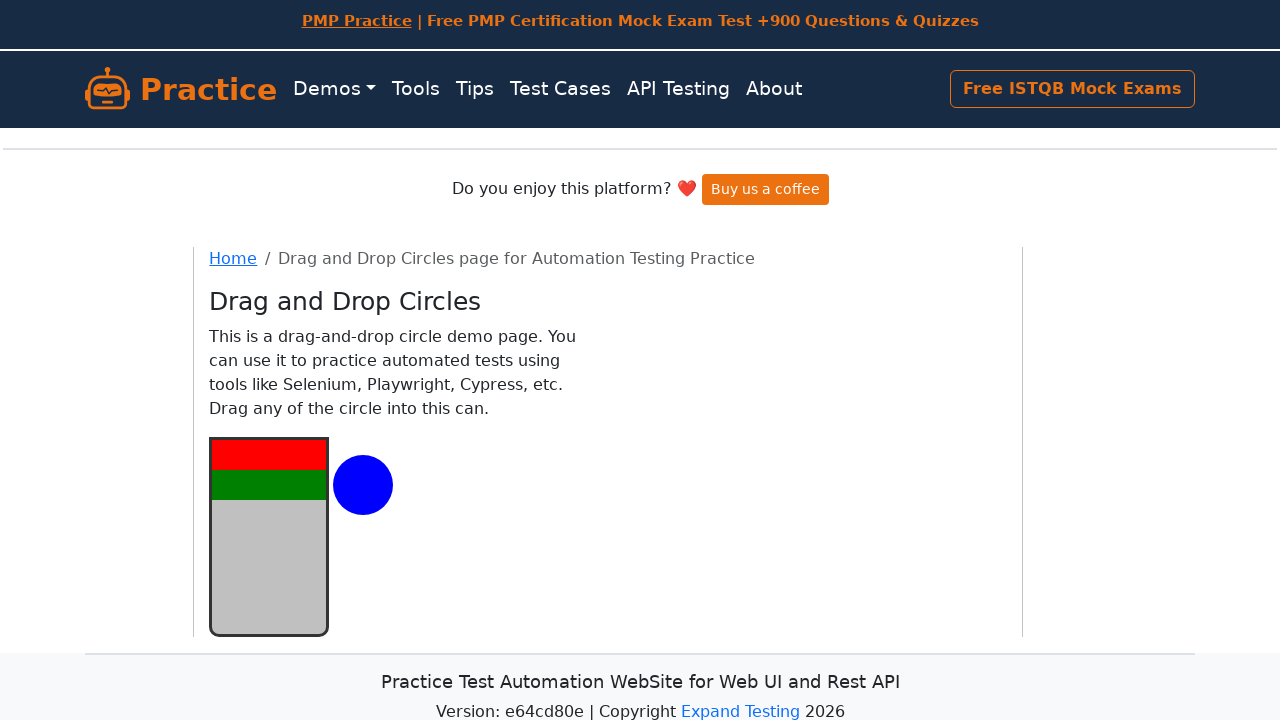

Dragged blue circle into target container at (269, 536)
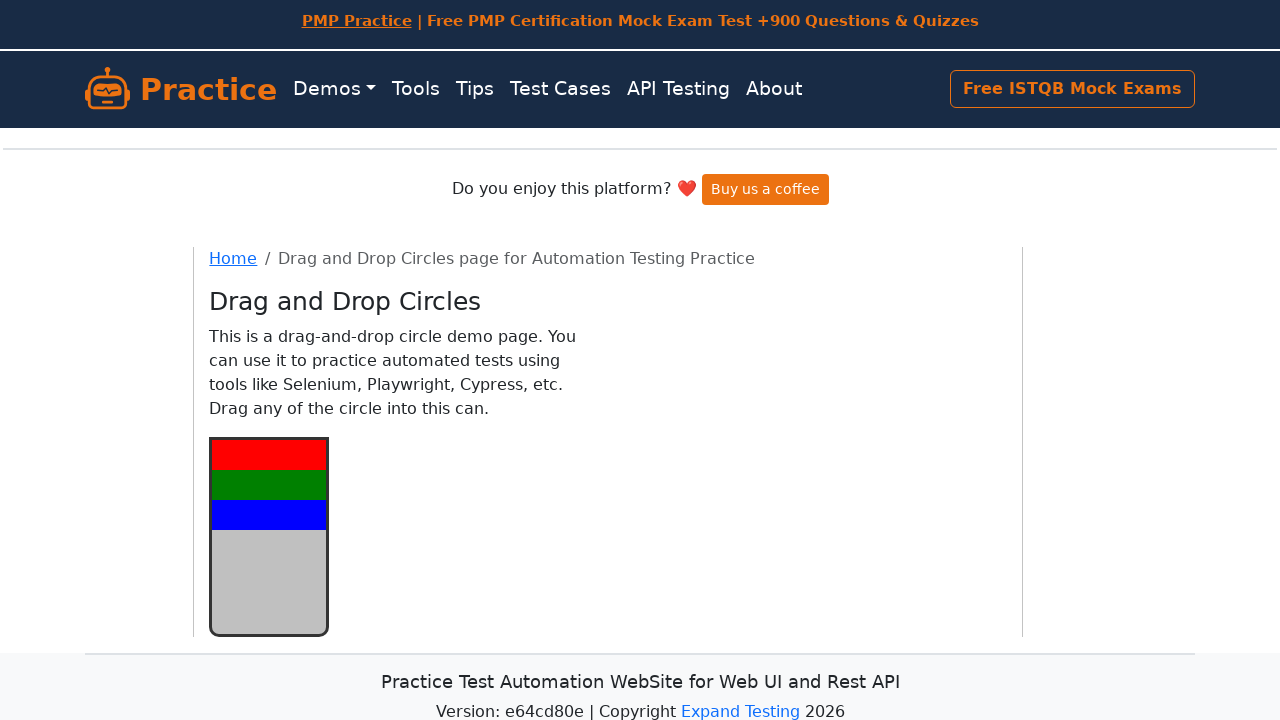

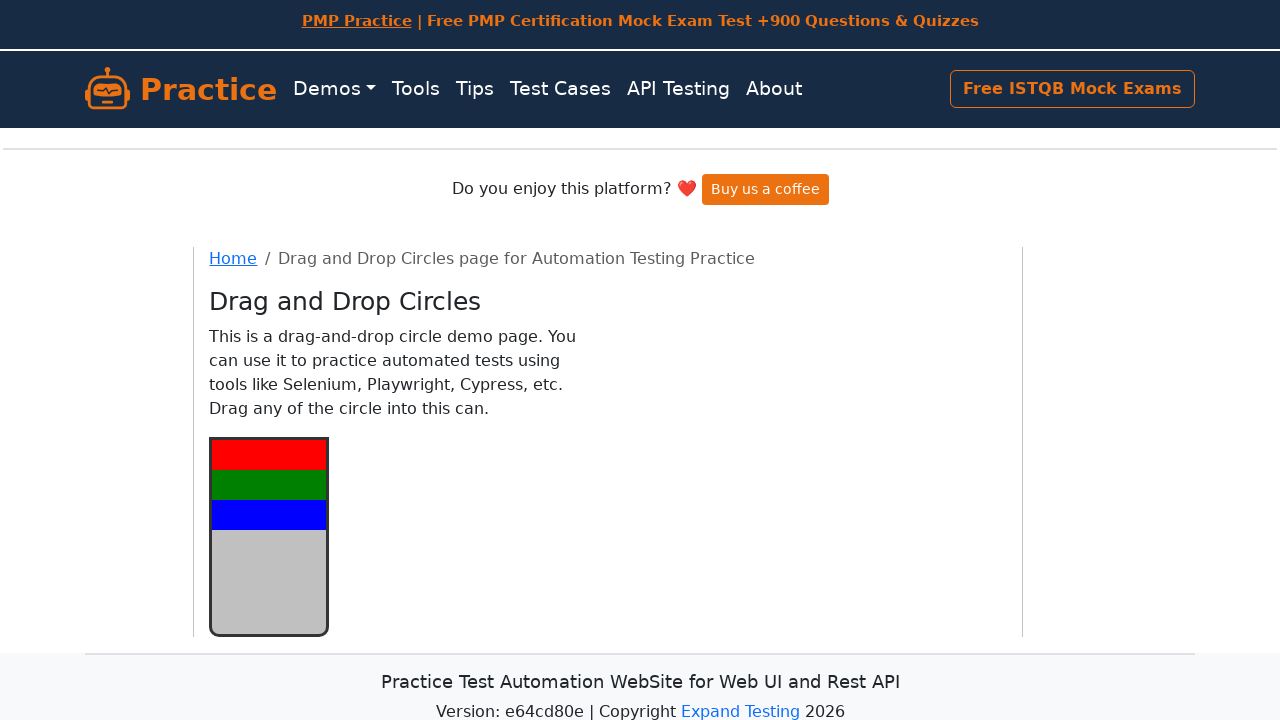